Tests various Selenium locator strategies (ID, name, class, CSS selector, XPath, link text) on a practice website by filling login forms, triggering error messages, navigating to forgot password page, filling reset form, and completing a successful login flow.

Starting URL: https://rahulshettyacademy.com/locatorspractice/

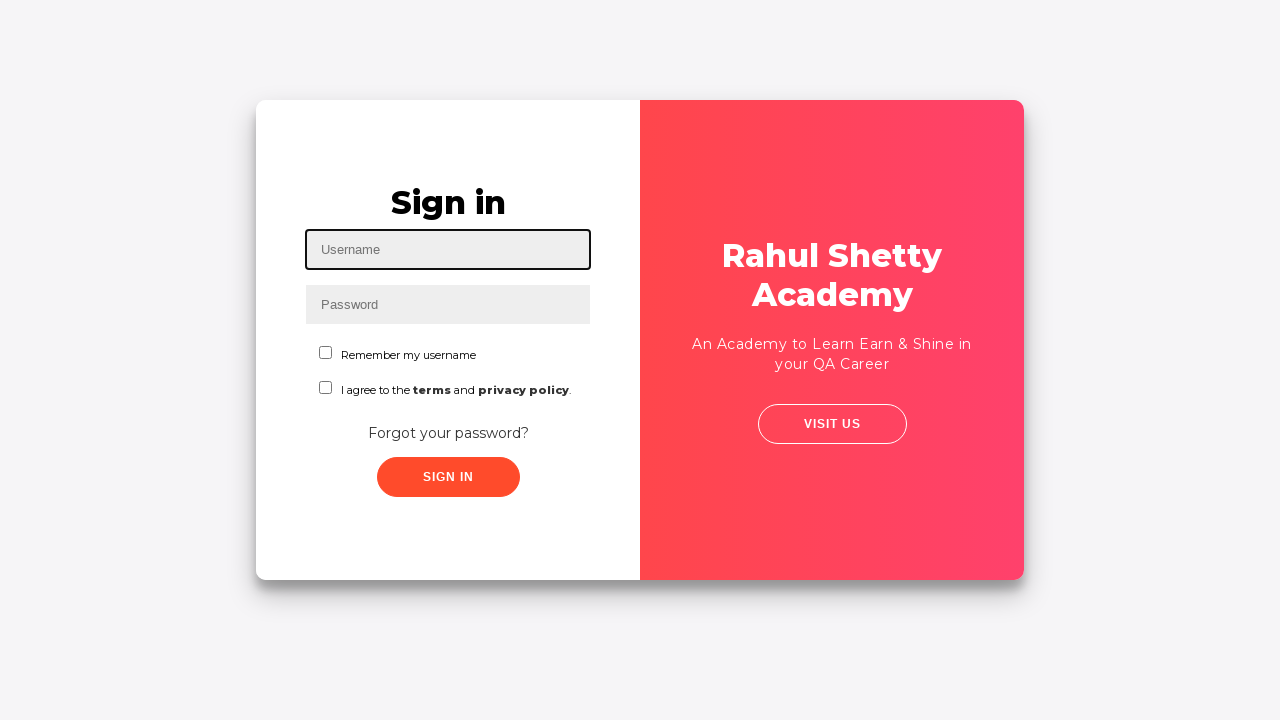

Filled username field with 'rahul' using ID locator on #inputUsername
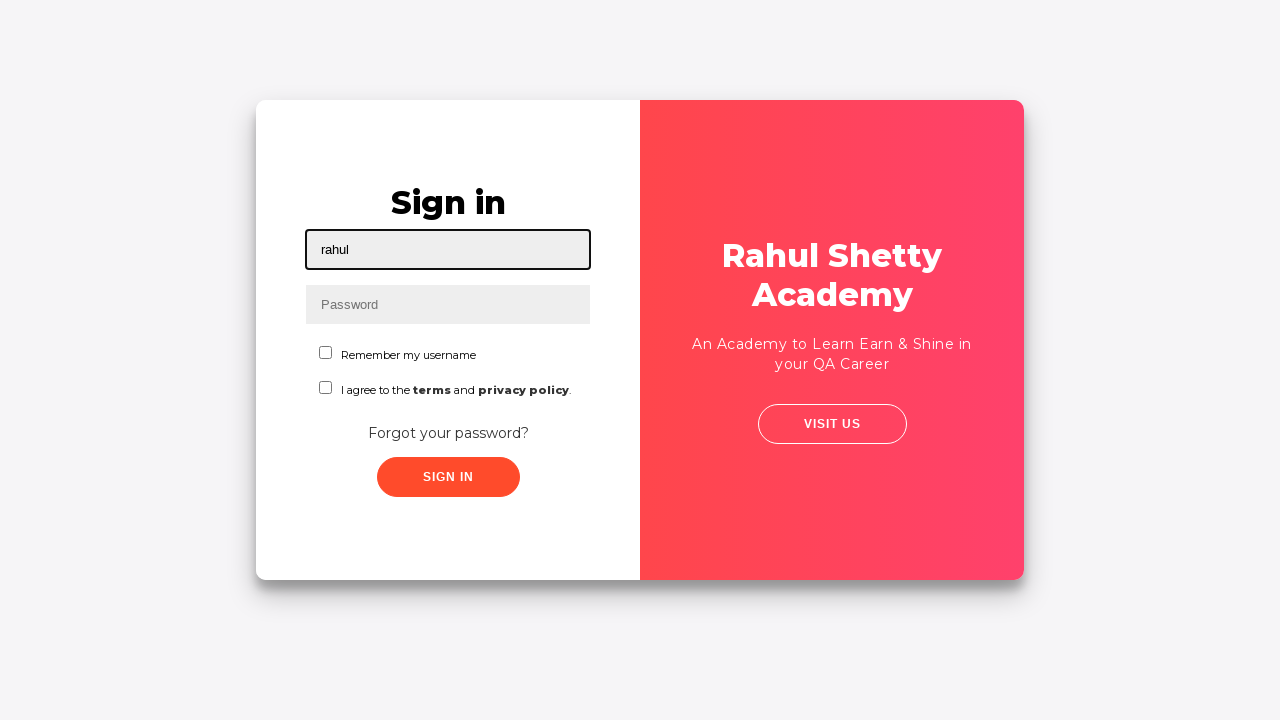

Filled password field with 'hello123' using name attribute locator on input[name='inputPassword']
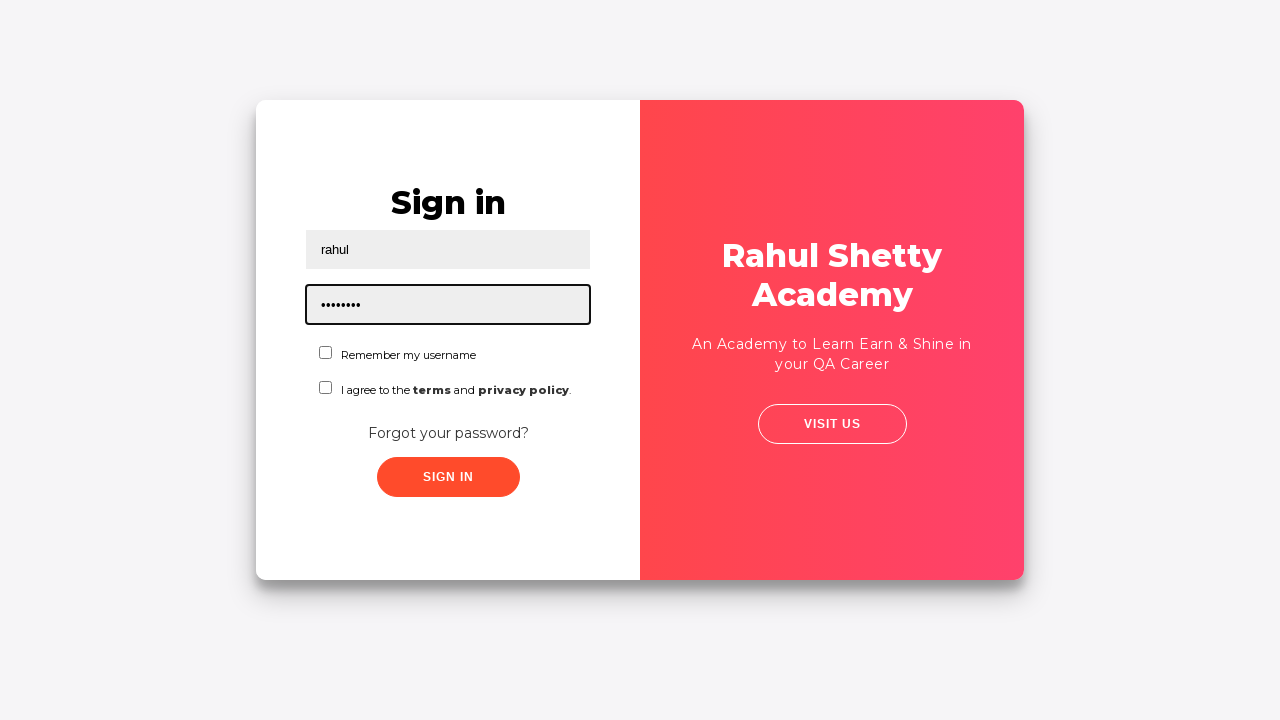

Clicked sign in button using class selector at (448, 477) on .signInBtn
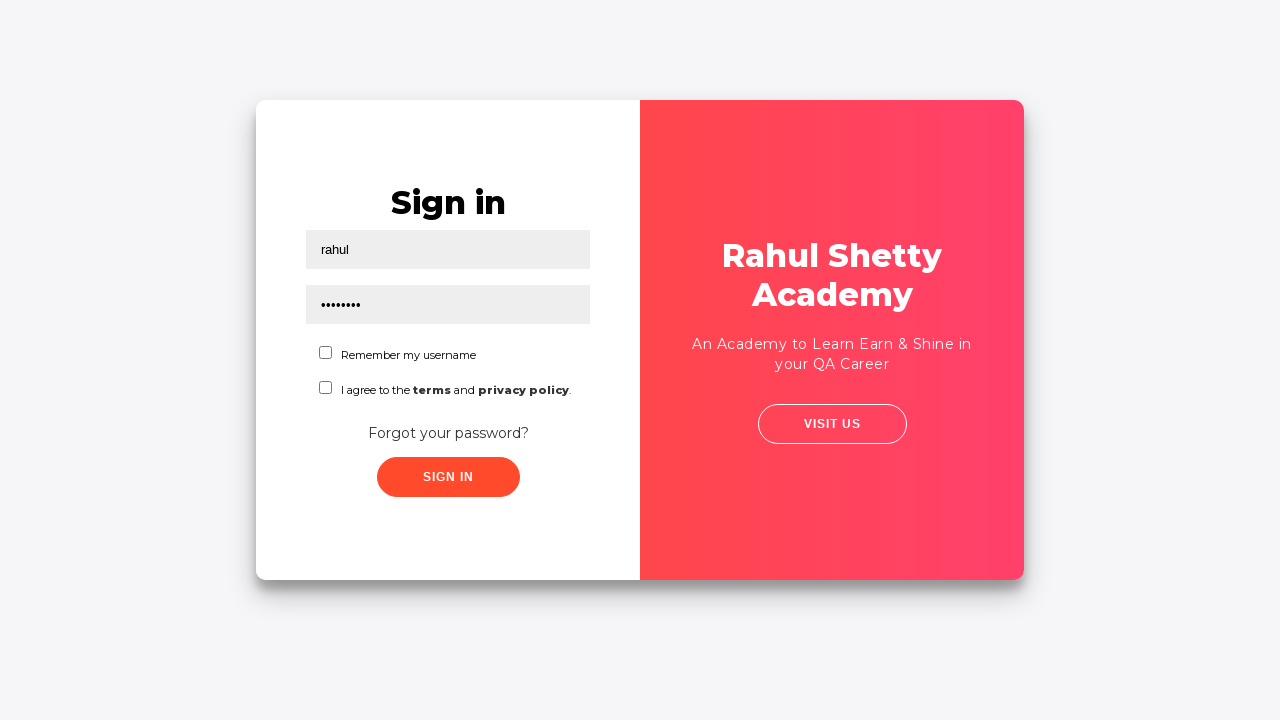

Error message appeared on login attempt
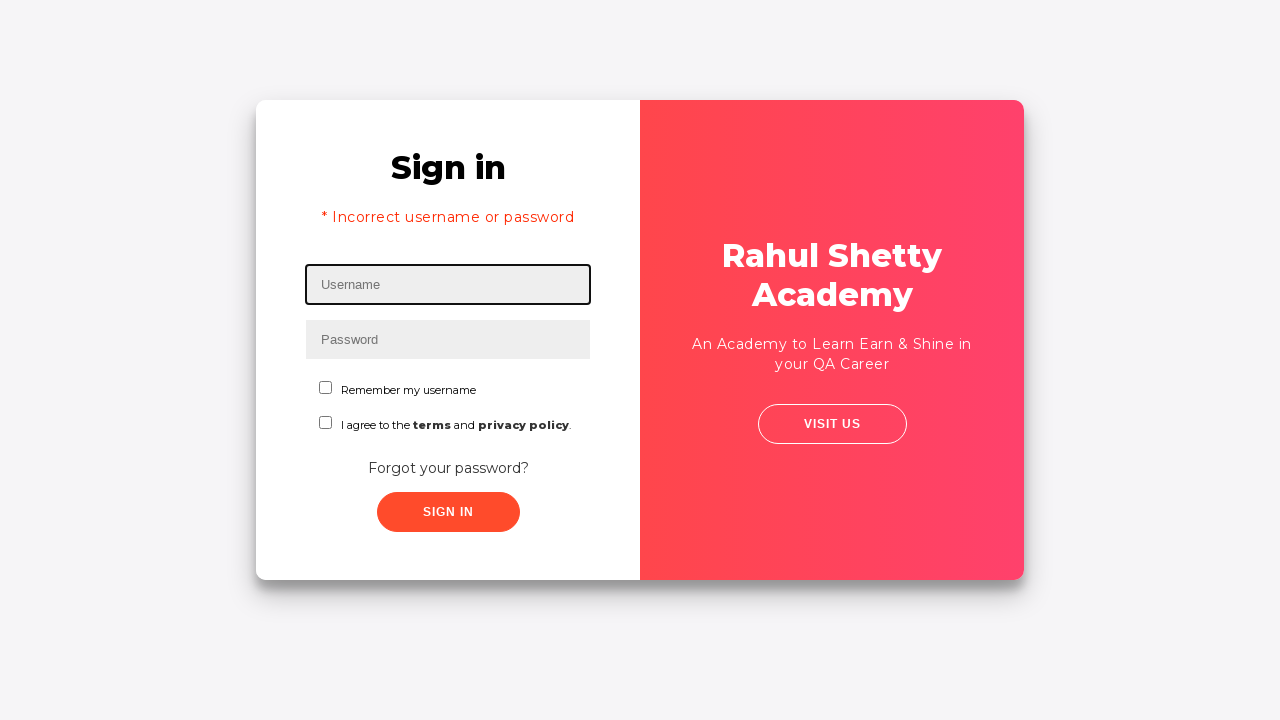

Clicked 'Forgot your password?' link at (448, 468) on text=Forgot your password?
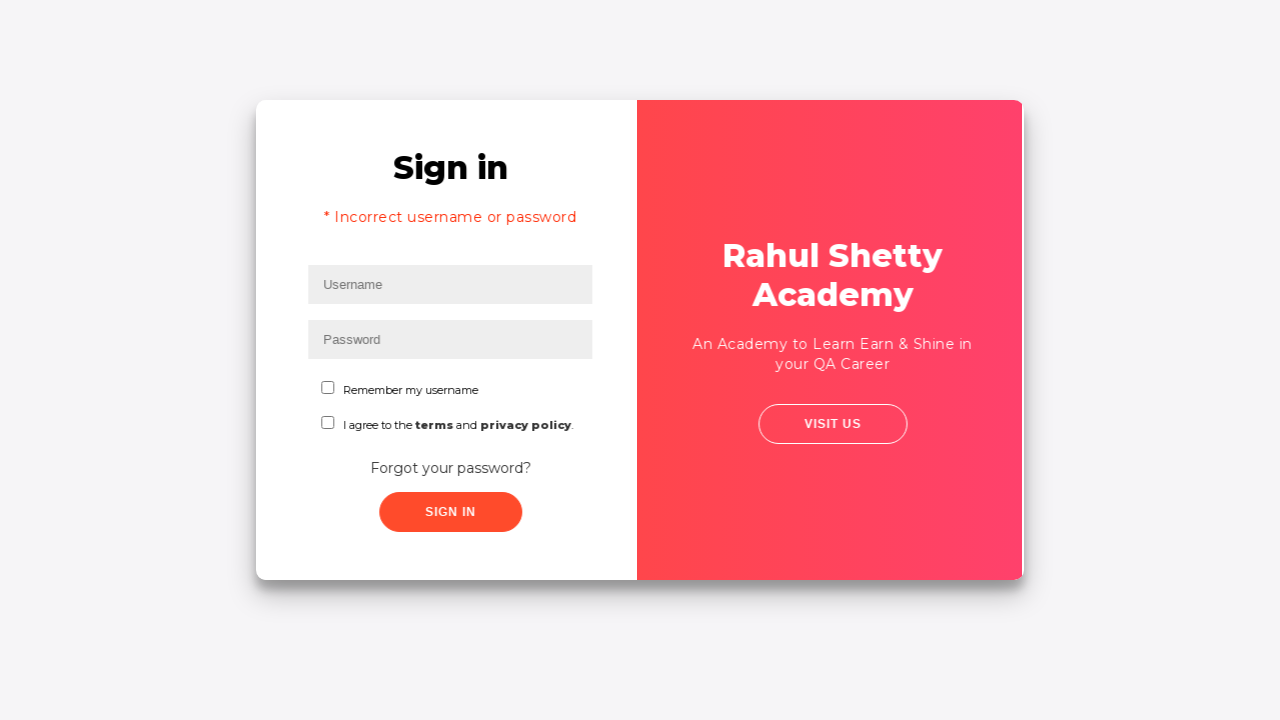

Waited for forgot password form to load
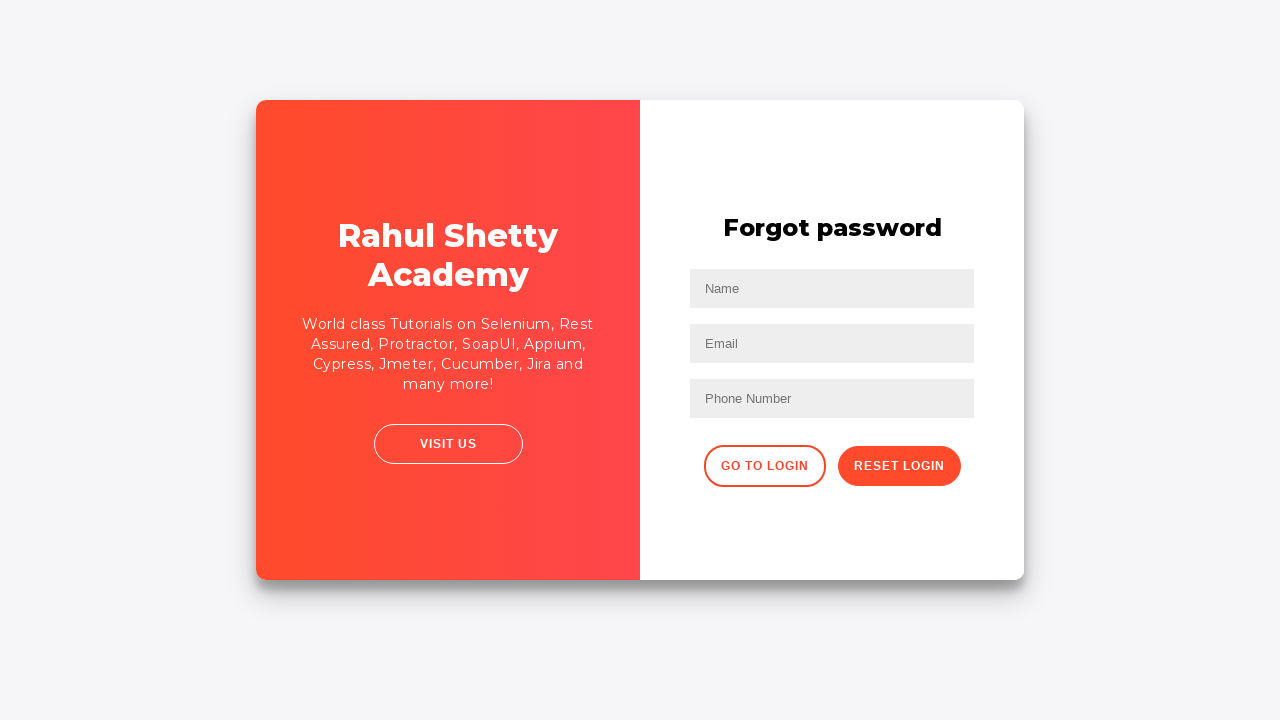

Filled name field with 'Valentina' using placeholder attribute locator on input[placeholder='Name']
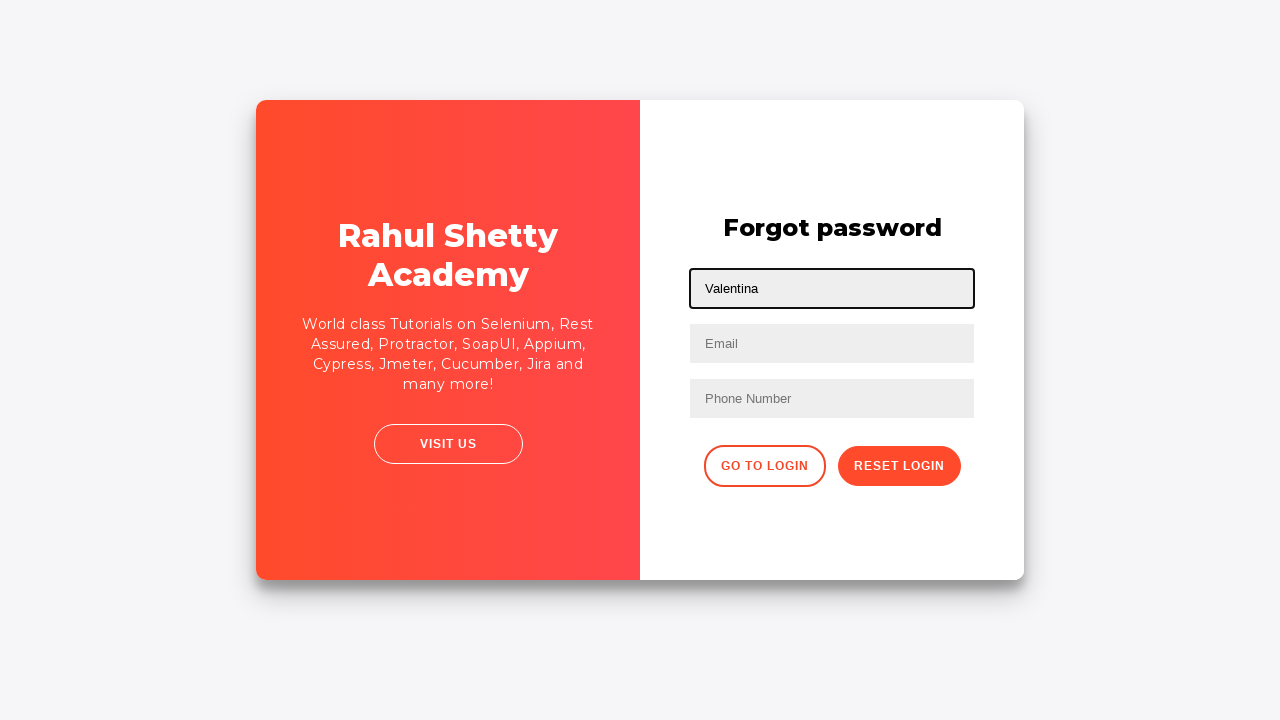

Filled email field with 'valentina@something.com' using placeholder attribute locator on input[placeholder='Email']
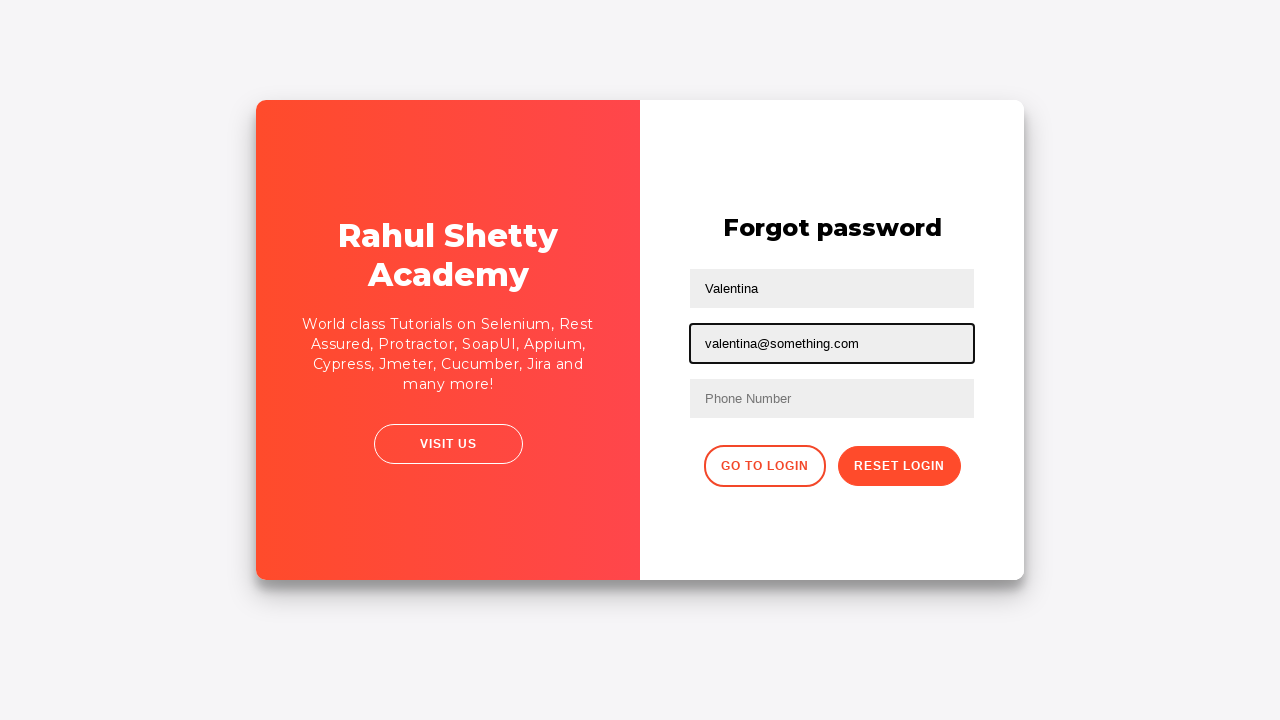

Cleared the second text input field using XPath on xpath=//input[@type='text'][2]
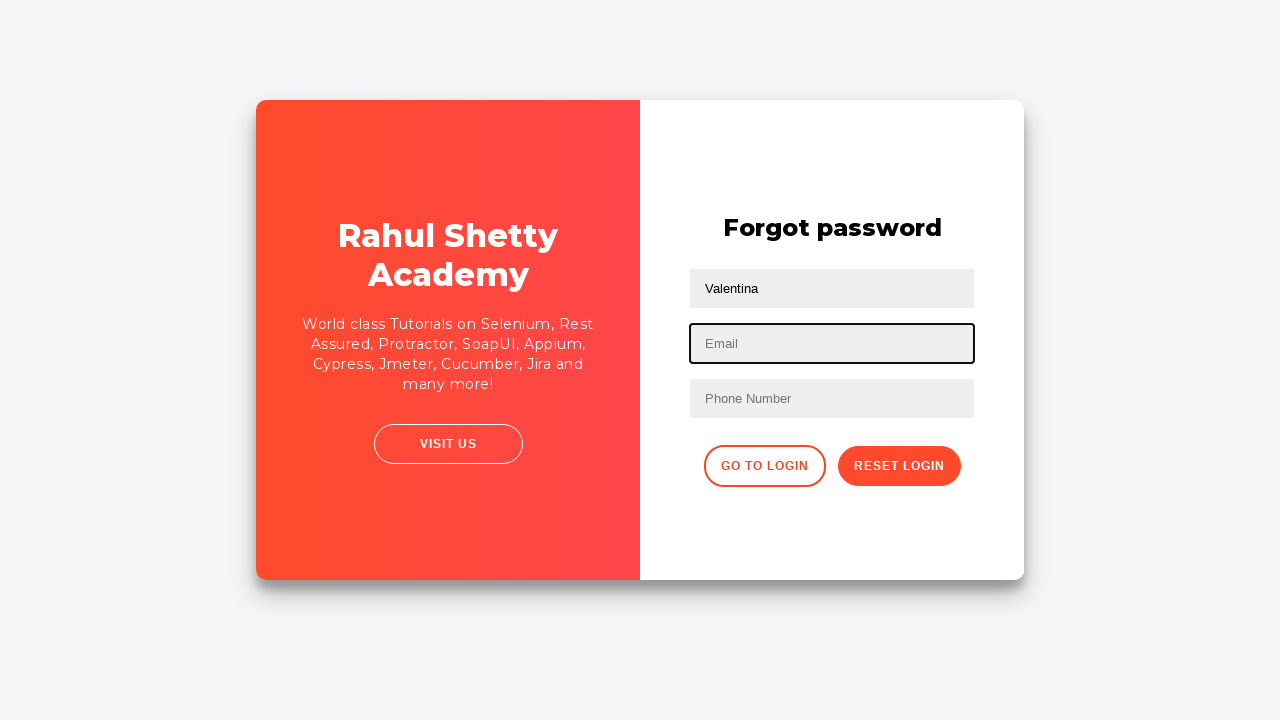

Clicked 'Go to Login' button to return to login page using XPath at (764, 466) on xpath=//button[normalize-space()='Go to Login']
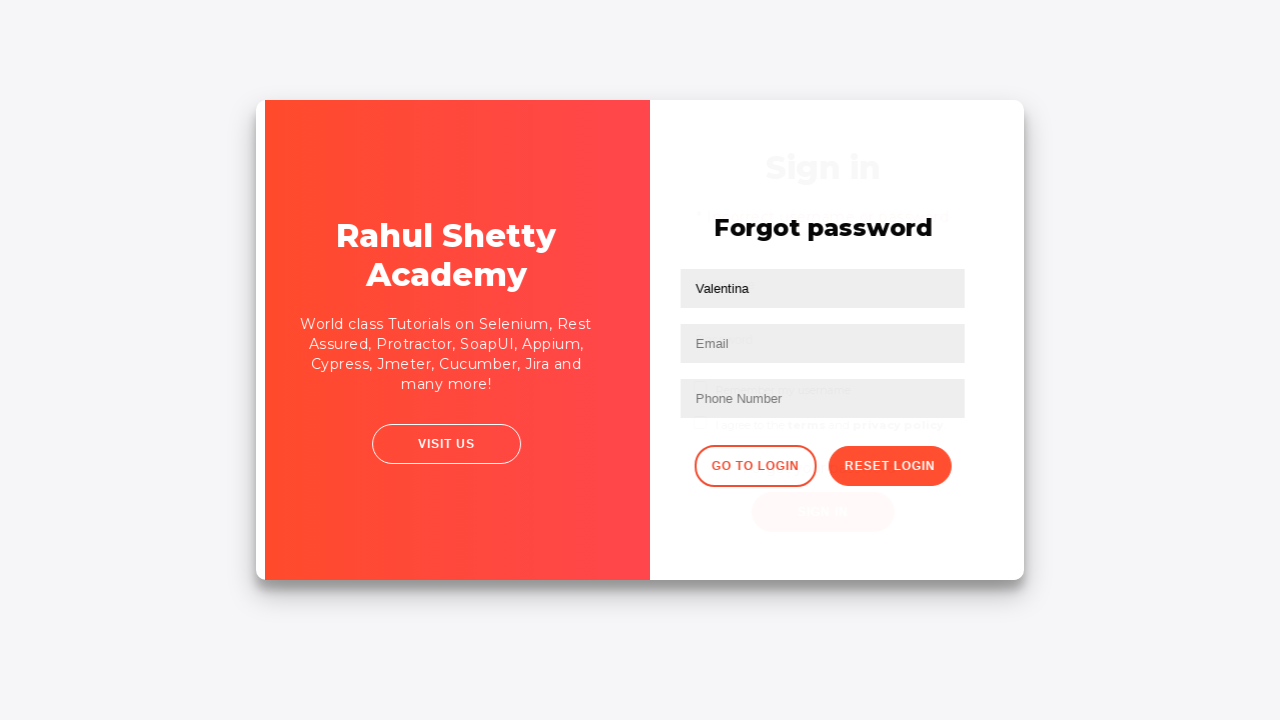

Waited for login page to reload
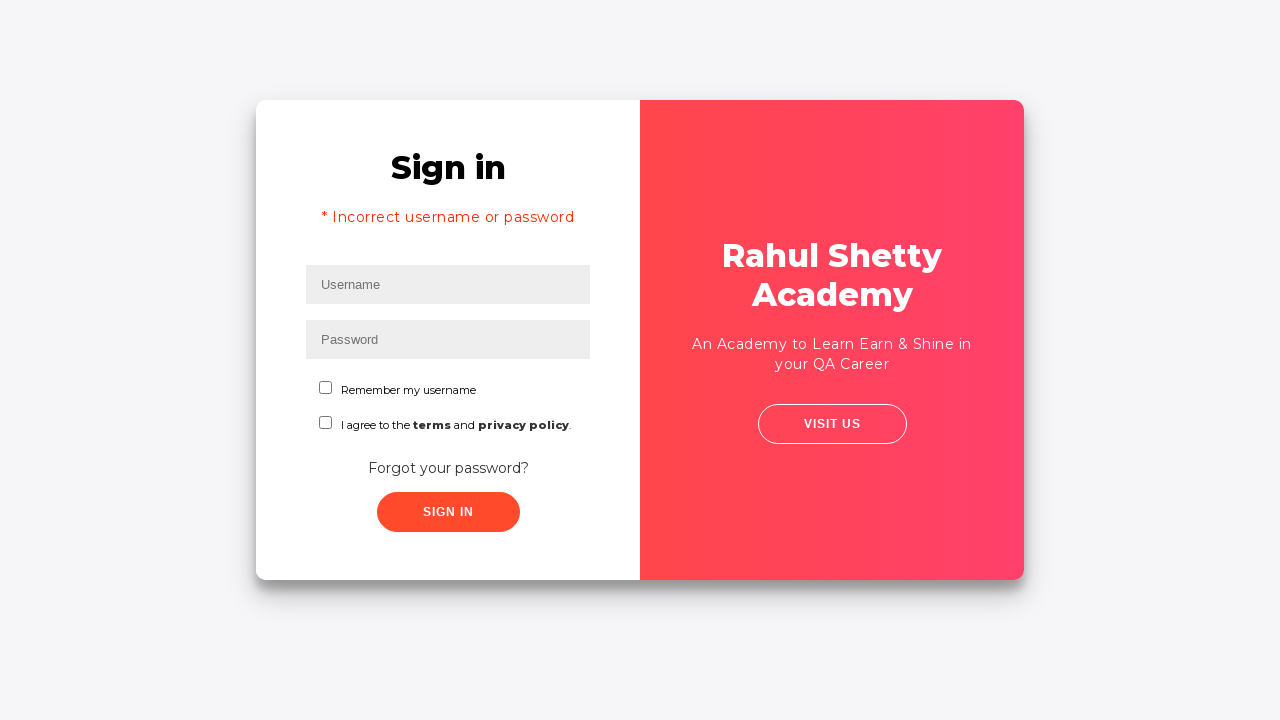

Filled username field with 'rahul' using ID locator for successful login attempt on #inputUsername
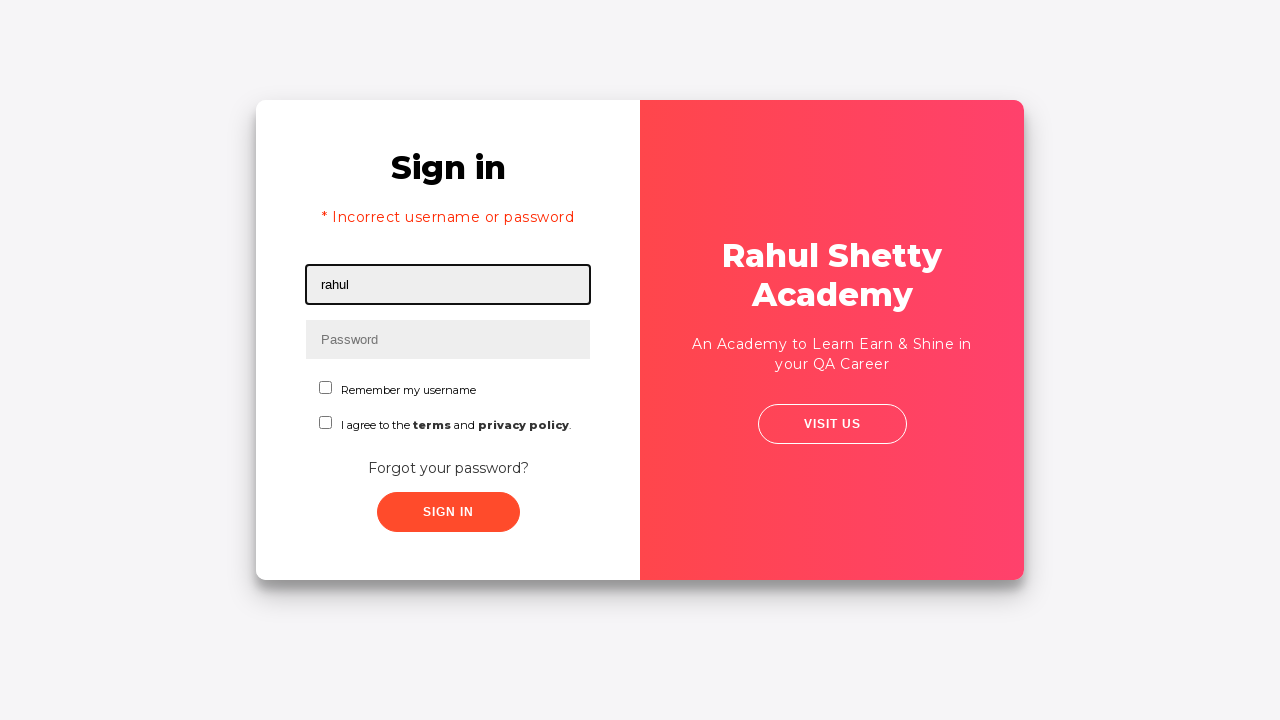

Filled password field with 'rahulshettyacademy' using partial attribute selector on input[type*='pass']
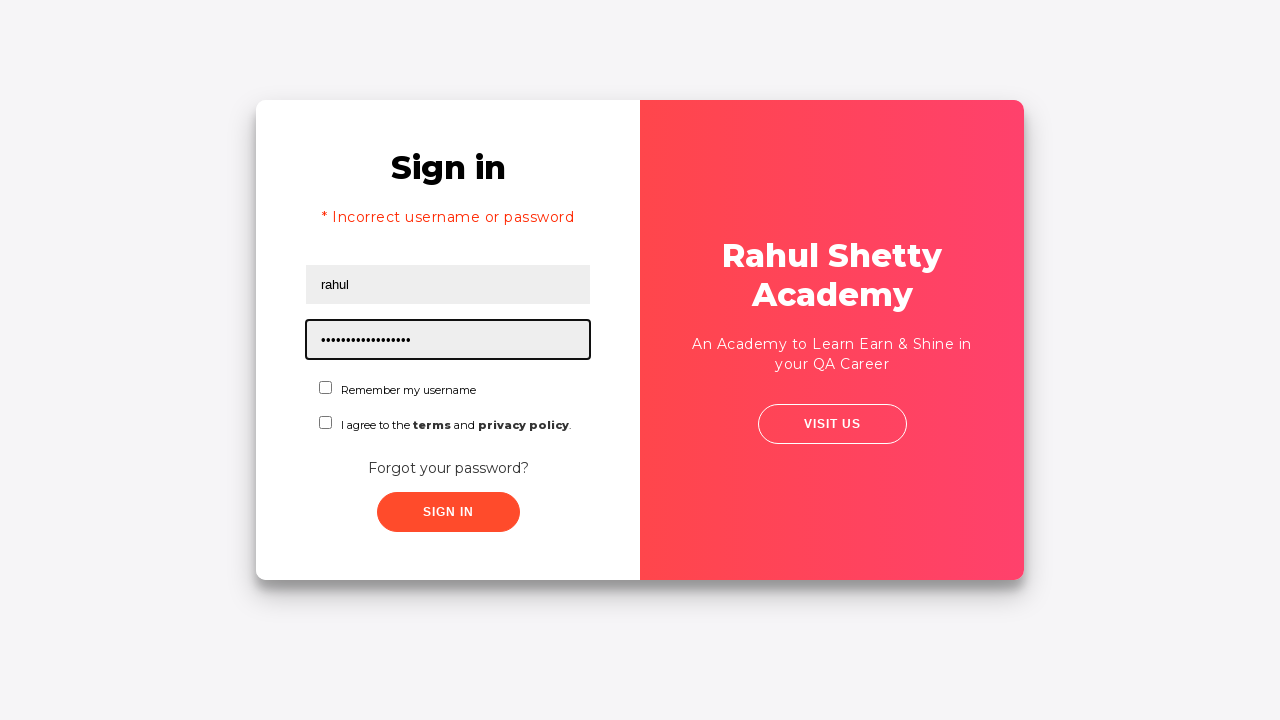

Clicked checkbox using ID locator at (326, 388) on #chkboxOne
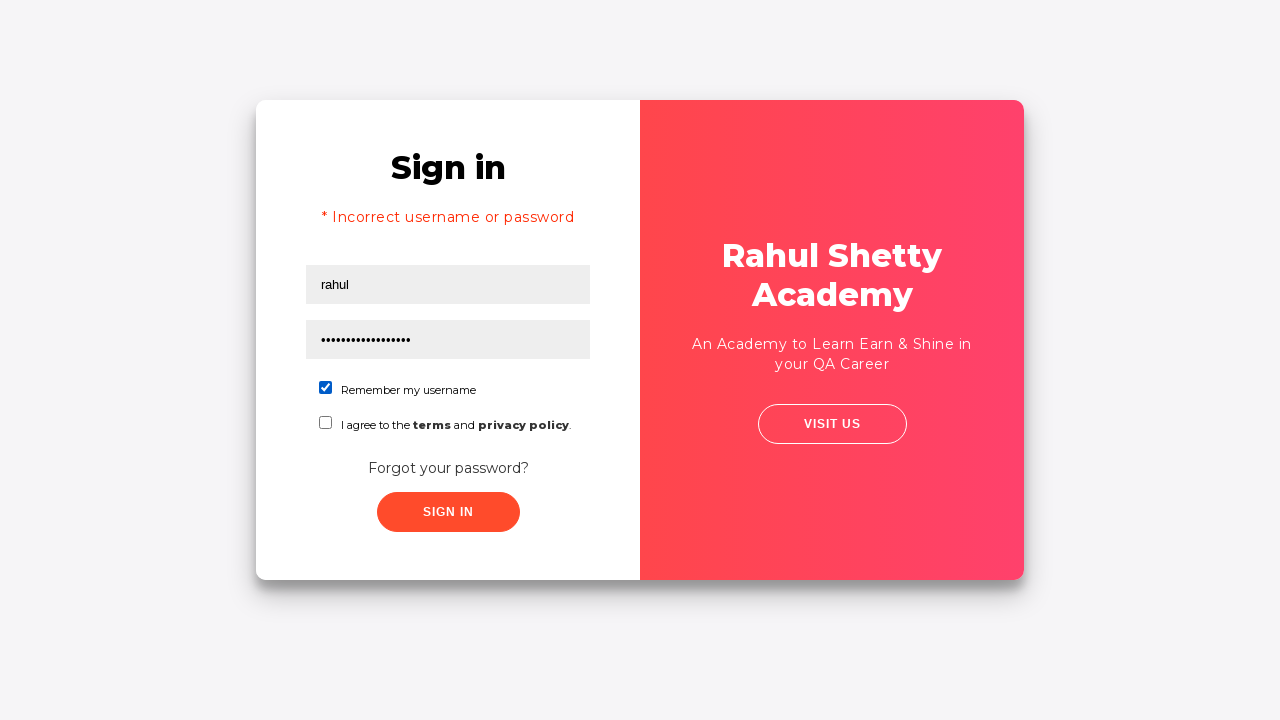

Clicked submit button using XPath with contains function for successful login at (448, 512) on xpath=//button[contains(@class,'submit')]
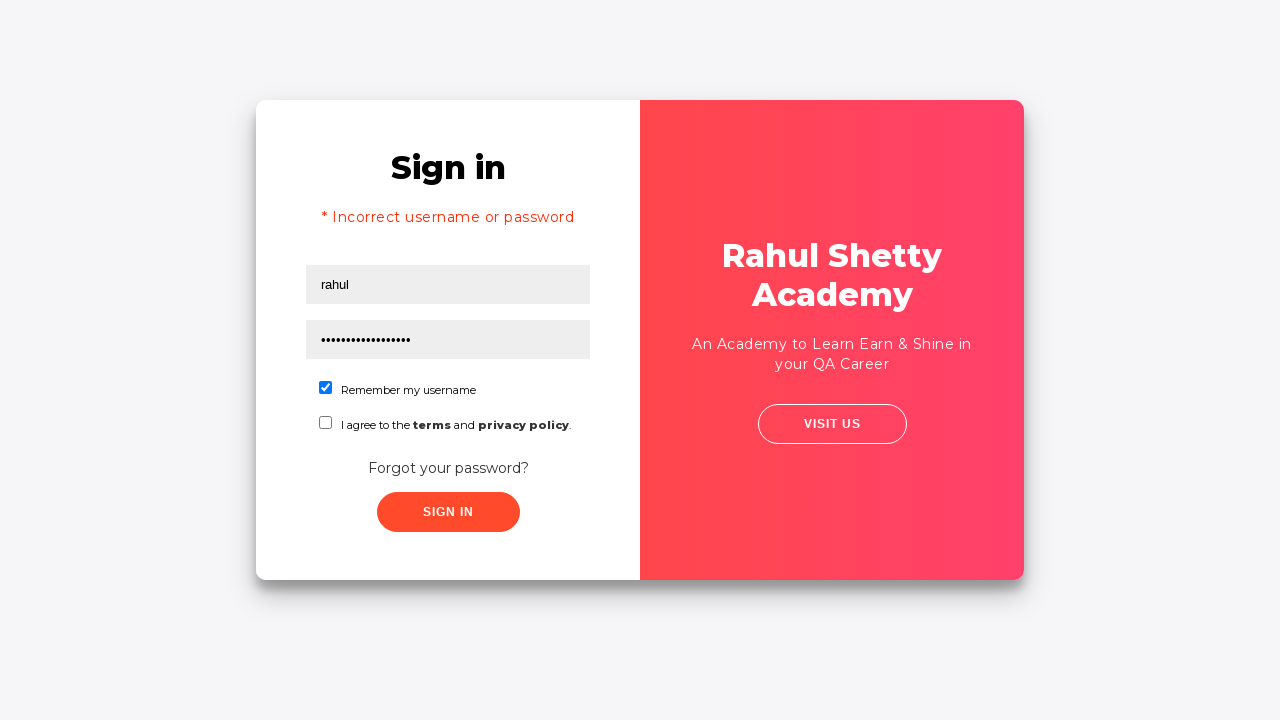

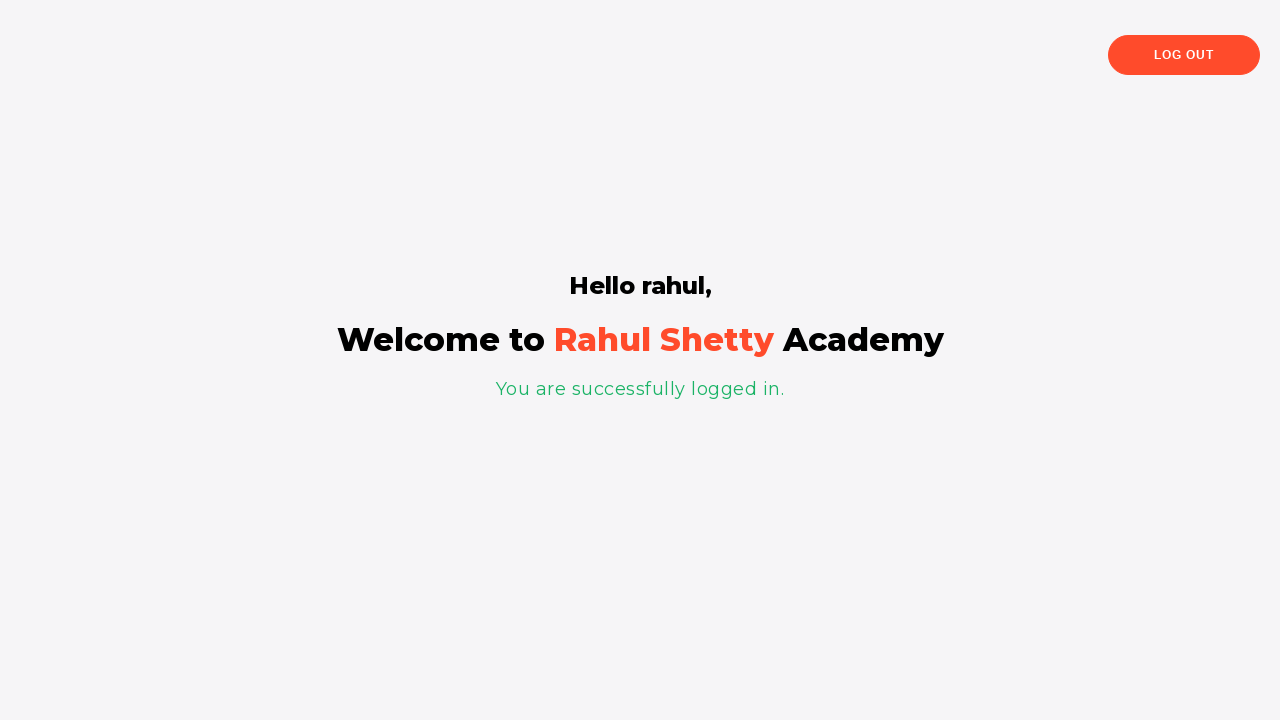